Tests that edits are saved when the input field loses focus (blur event)

Starting URL: https://demo.playwright.dev/todomvc

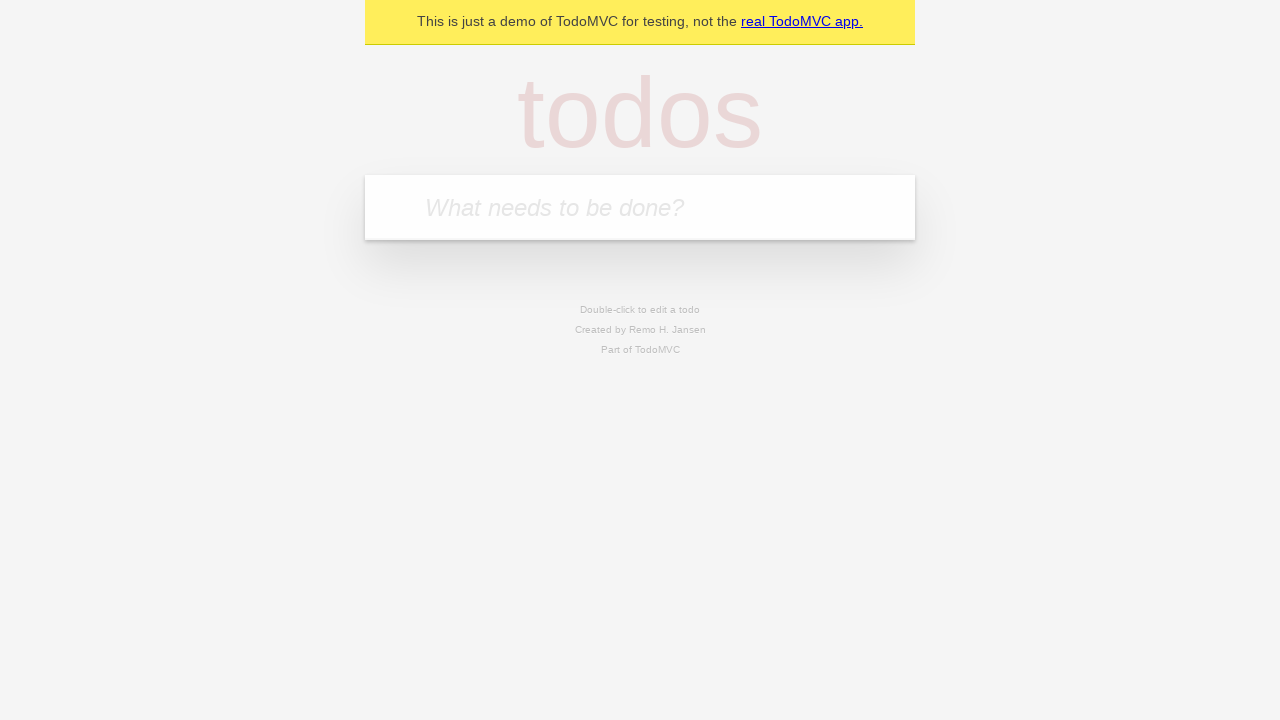

Filled input field with 'buy some cheese' on internal:attr=[placeholder="What needs to be done?"i]
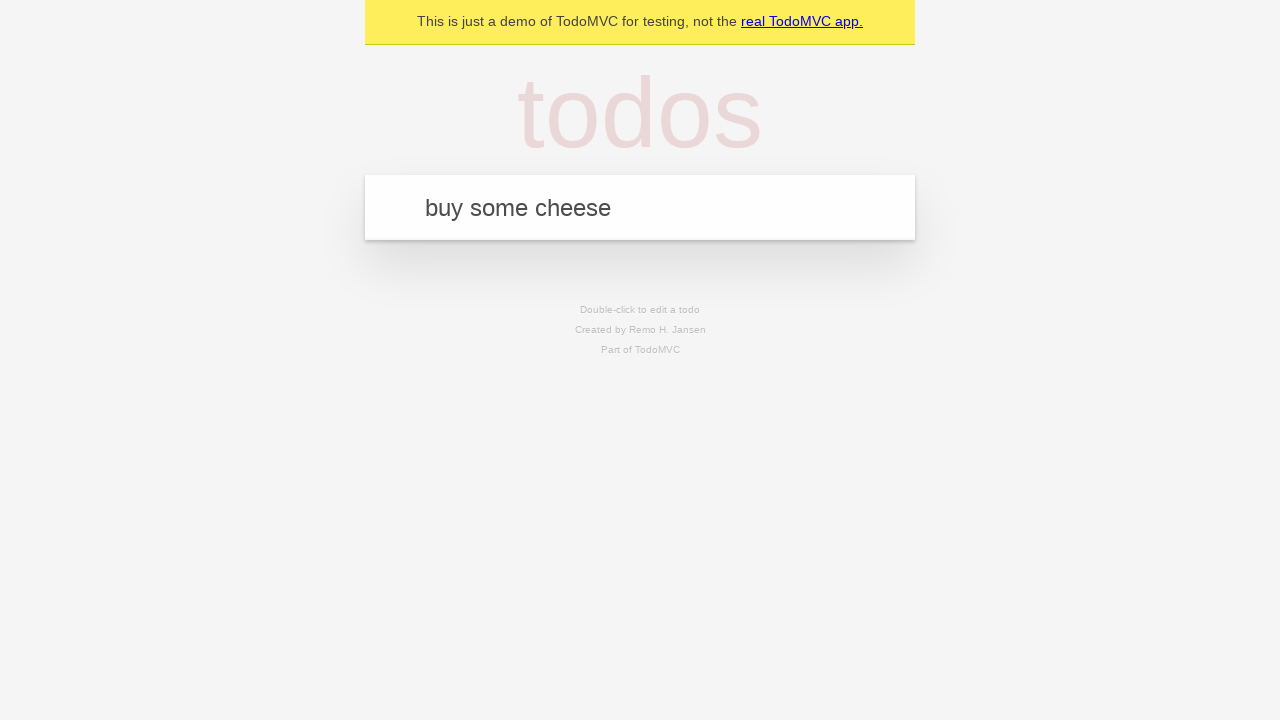

Pressed Enter to create first todo on internal:attr=[placeholder="What needs to be done?"i]
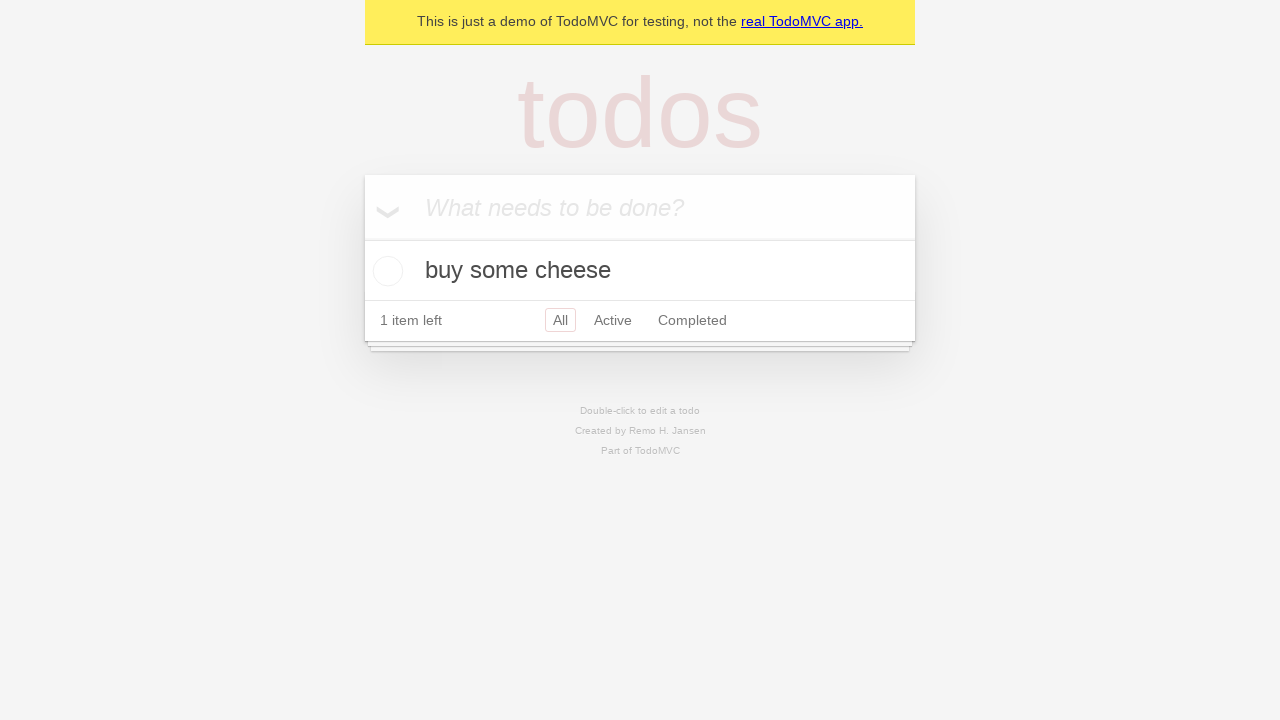

Filled input field with 'feed the cat' on internal:attr=[placeholder="What needs to be done?"i]
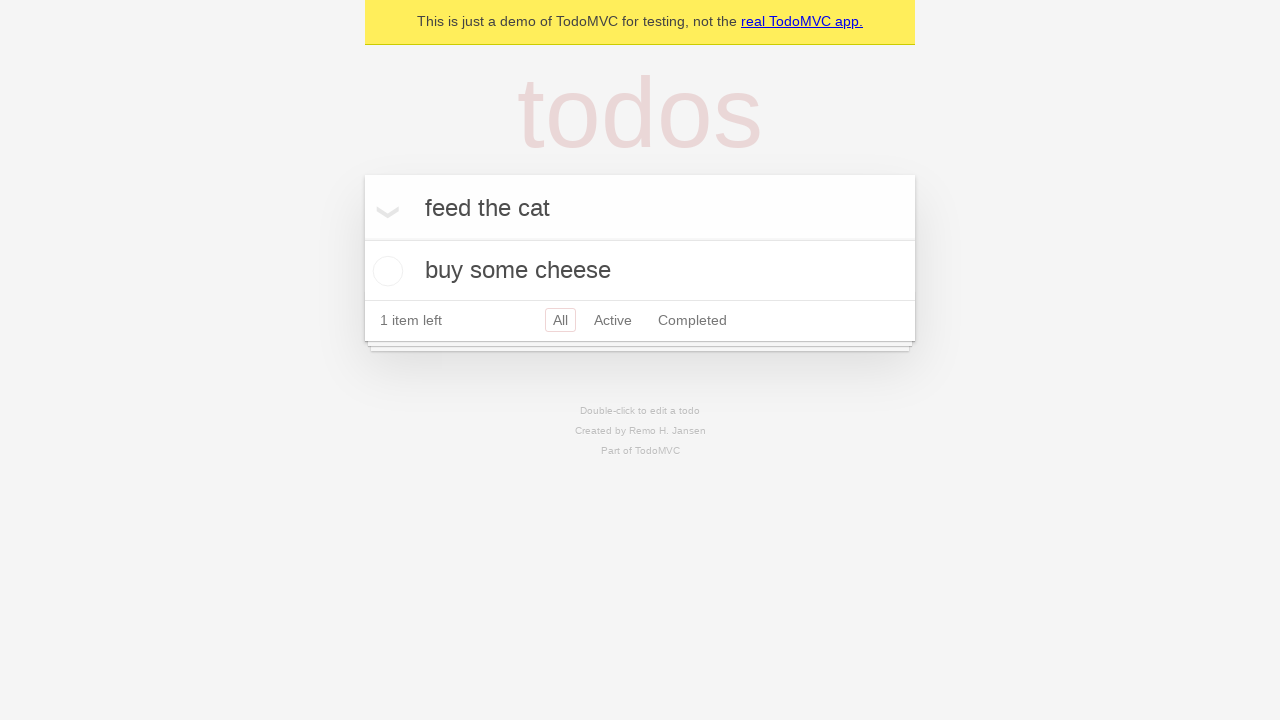

Pressed Enter to create second todo on internal:attr=[placeholder="What needs to be done?"i]
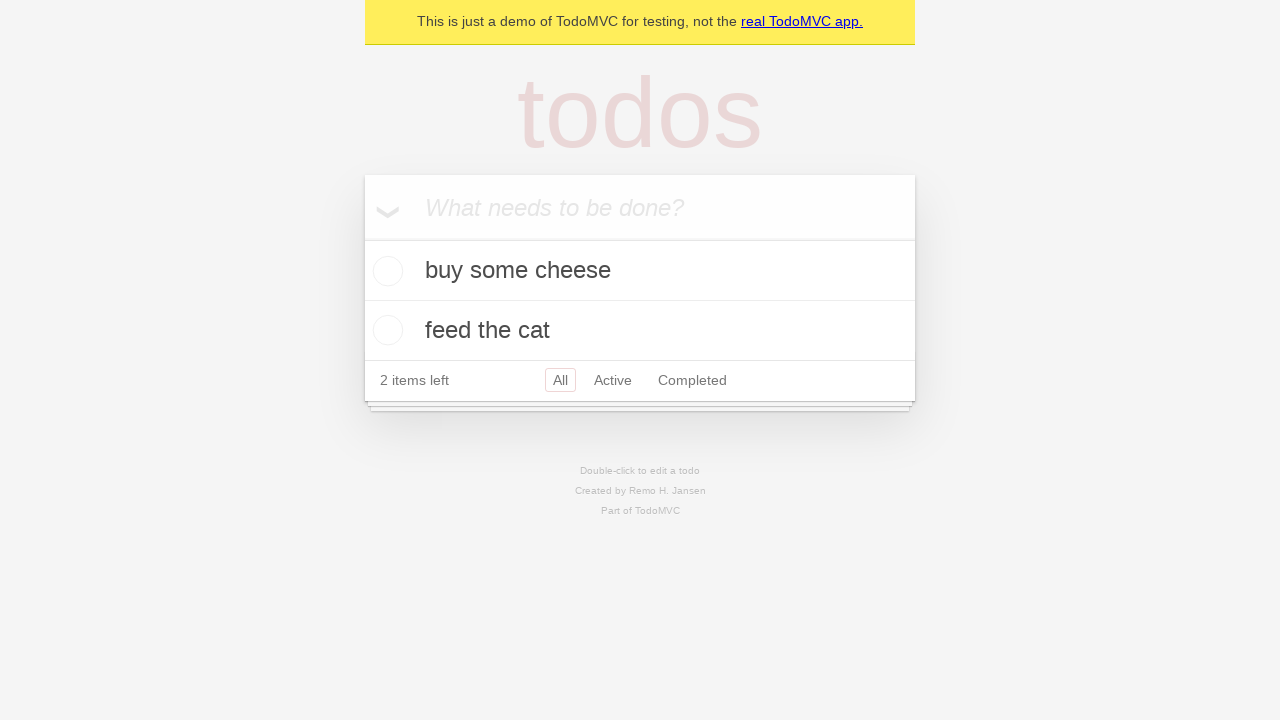

Filled input field with 'book a doctors appointment' on internal:attr=[placeholder="What needs to be done?"i]
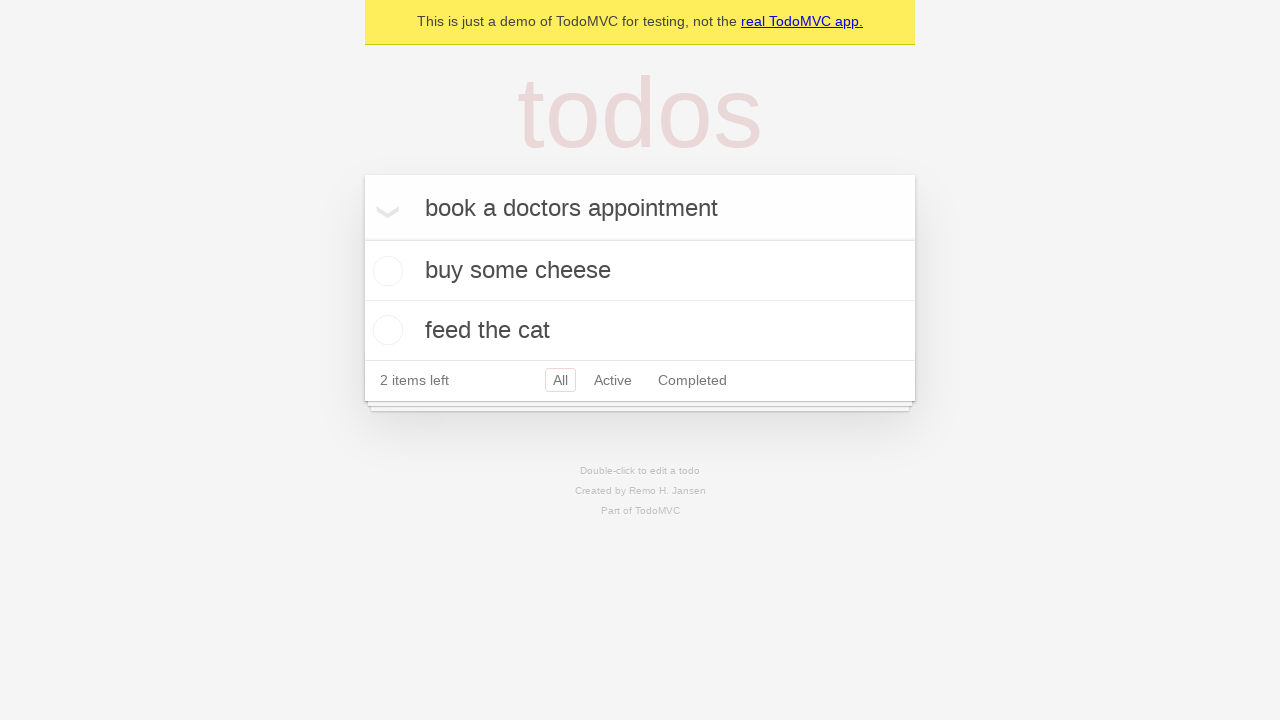

Pressed Enter to create third todo on internal:attr=[placeholder="What needs to be done?"i]
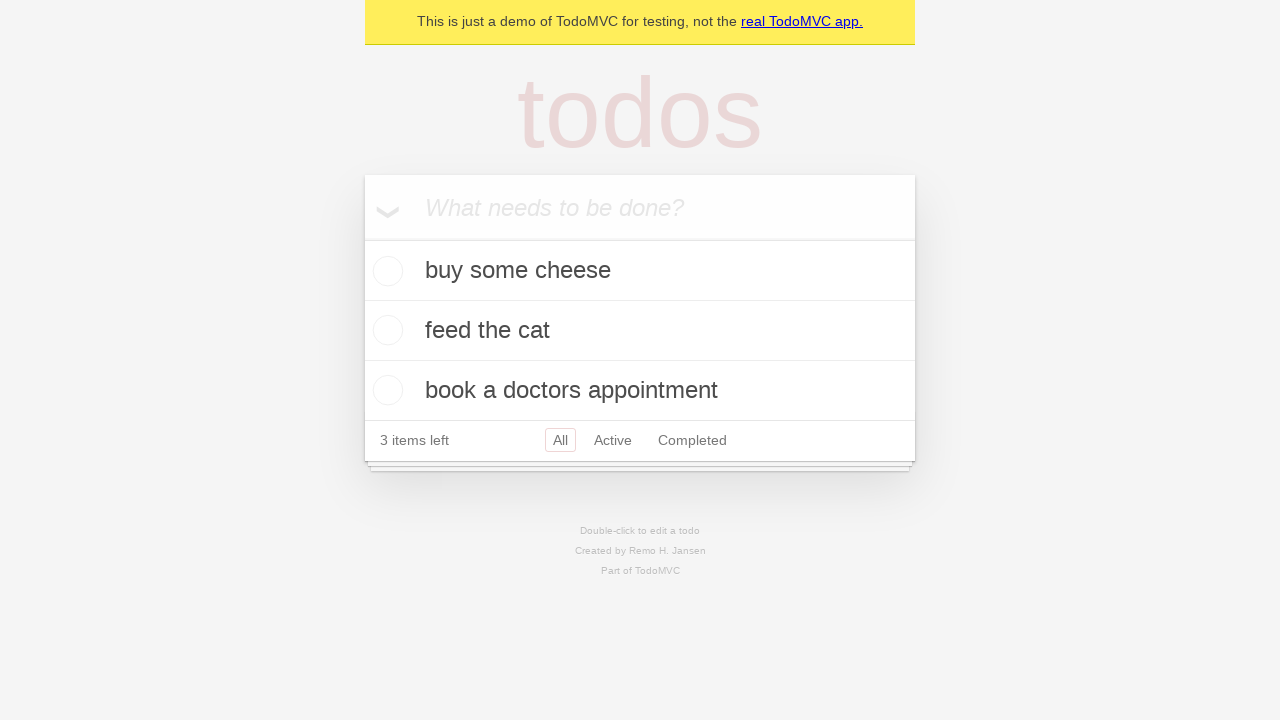

Double-clicked second todo item to enter edit mode at (640, 331) on [data-testid='todo-item'] >> nth=1
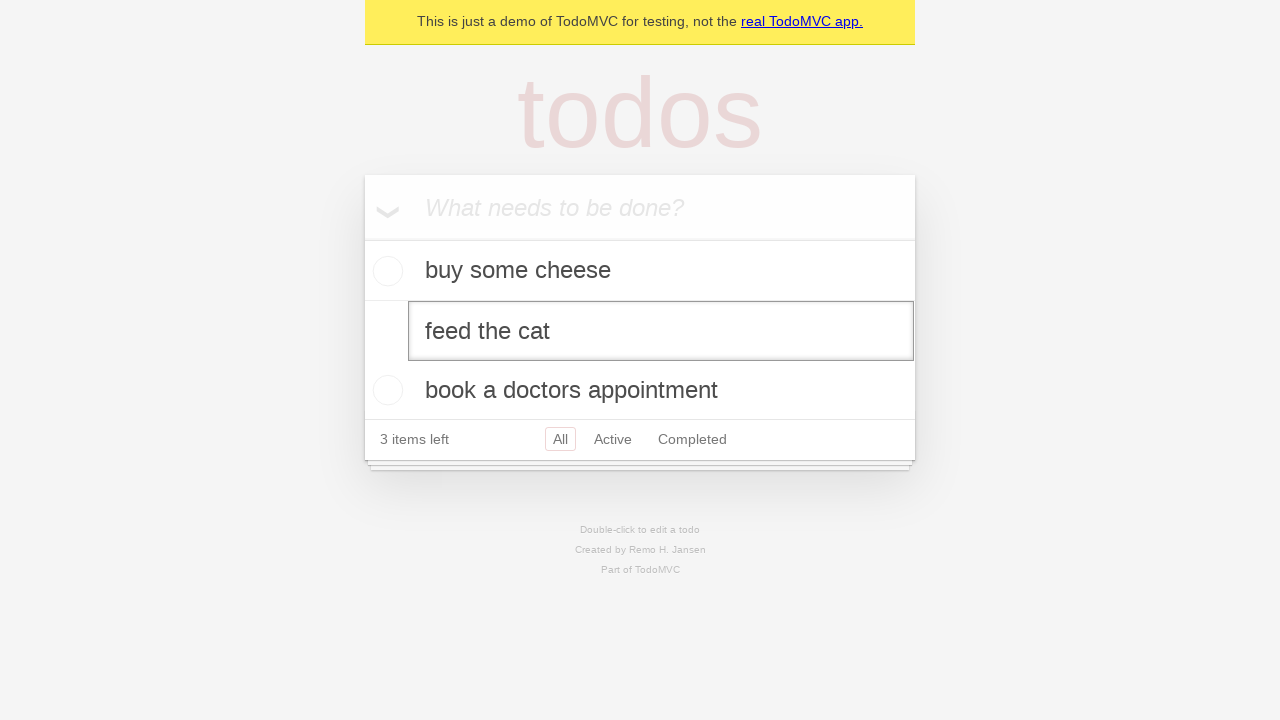

Filled edit textbox with 'buy some sausages' on [data-testid='todo-item'] >> nth=1 >> internal:role=textbox[name="Edit"i]
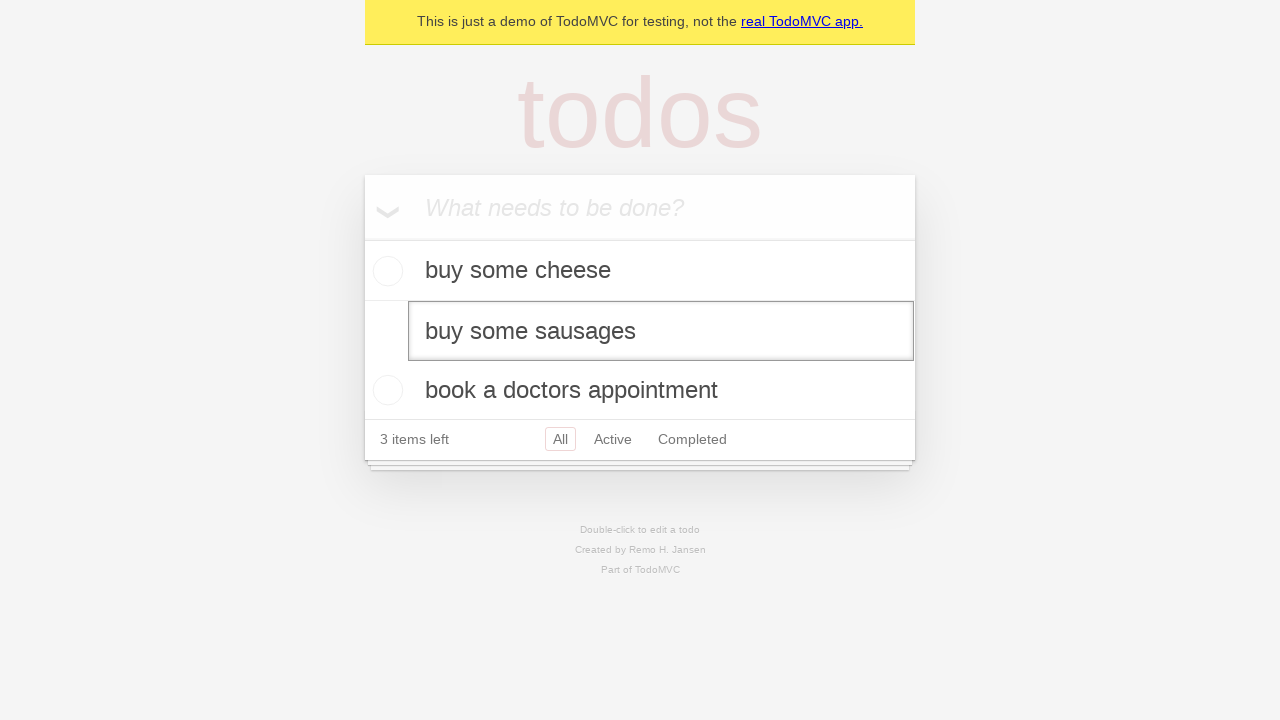

Triggered blur event on edit textbox to save changes
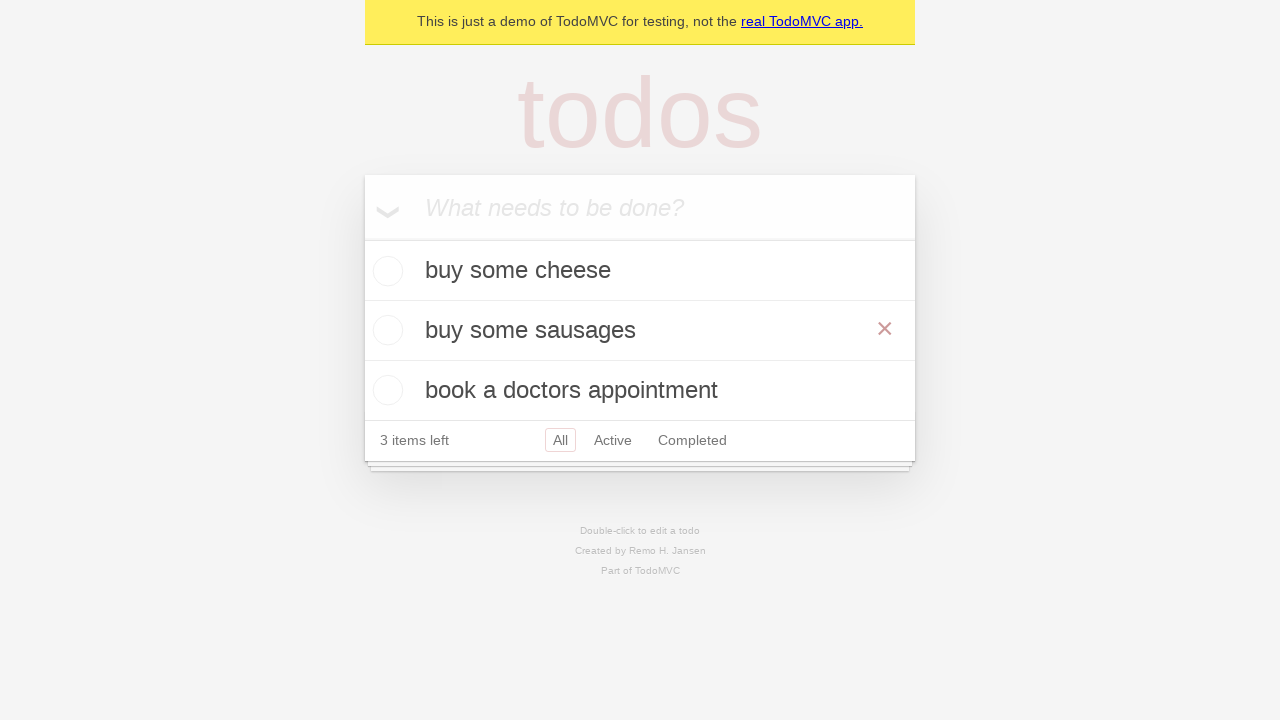

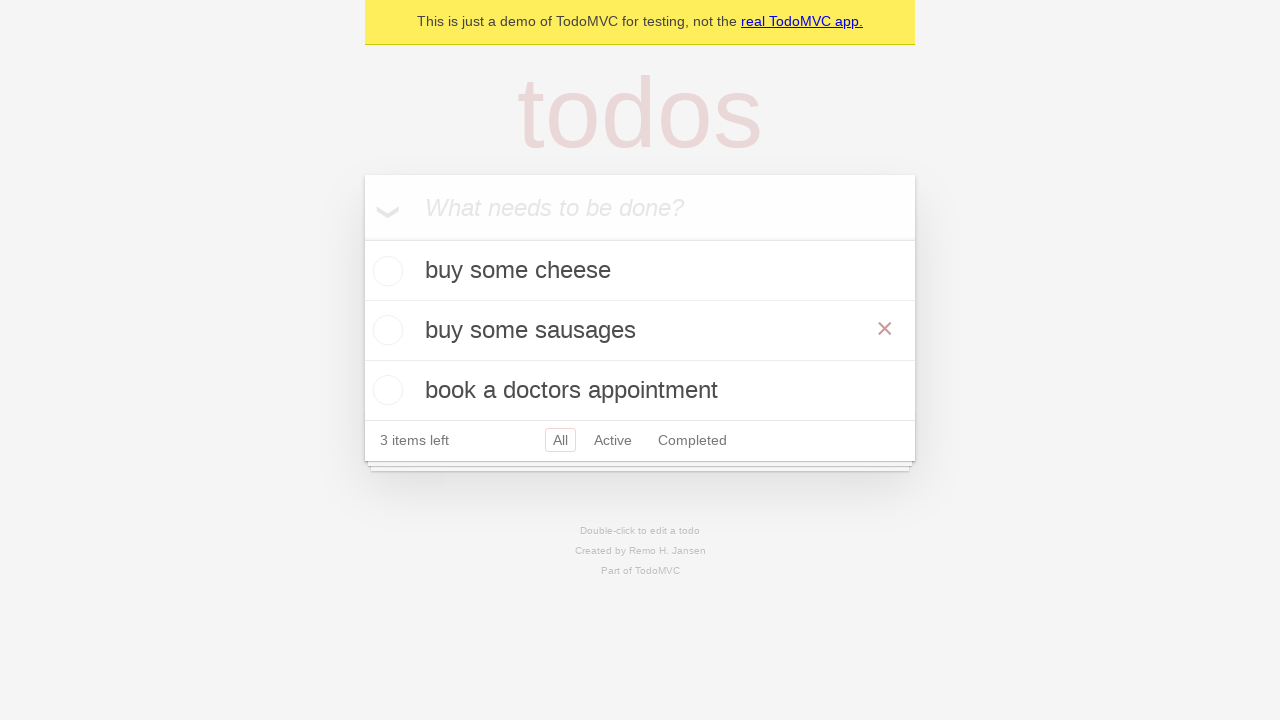